Tests drag and drop functionality on the jQuery UI draggable demo page by switching to the iframe, performing a context click, and dragging an element by a specified offset.

Starting URL: https://jqueryui.com/draggable/

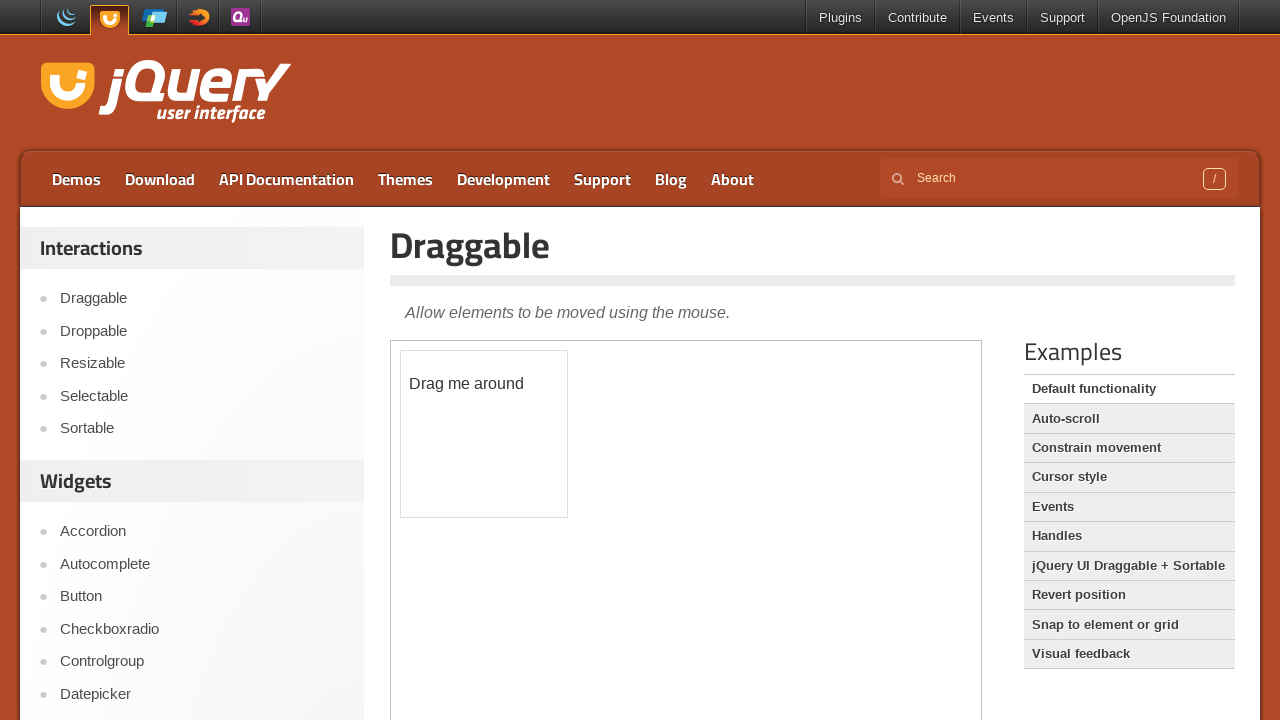

Navigated to jQuery UI draggable demo page
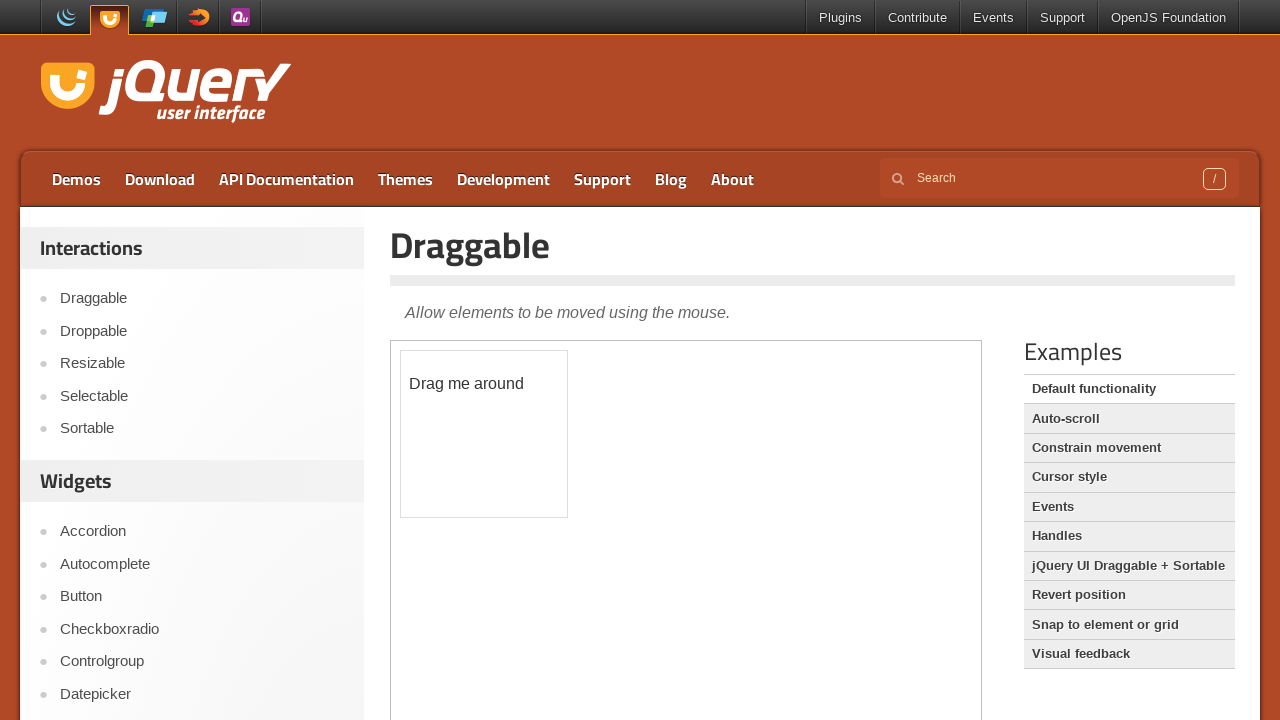

Located the demo iframe
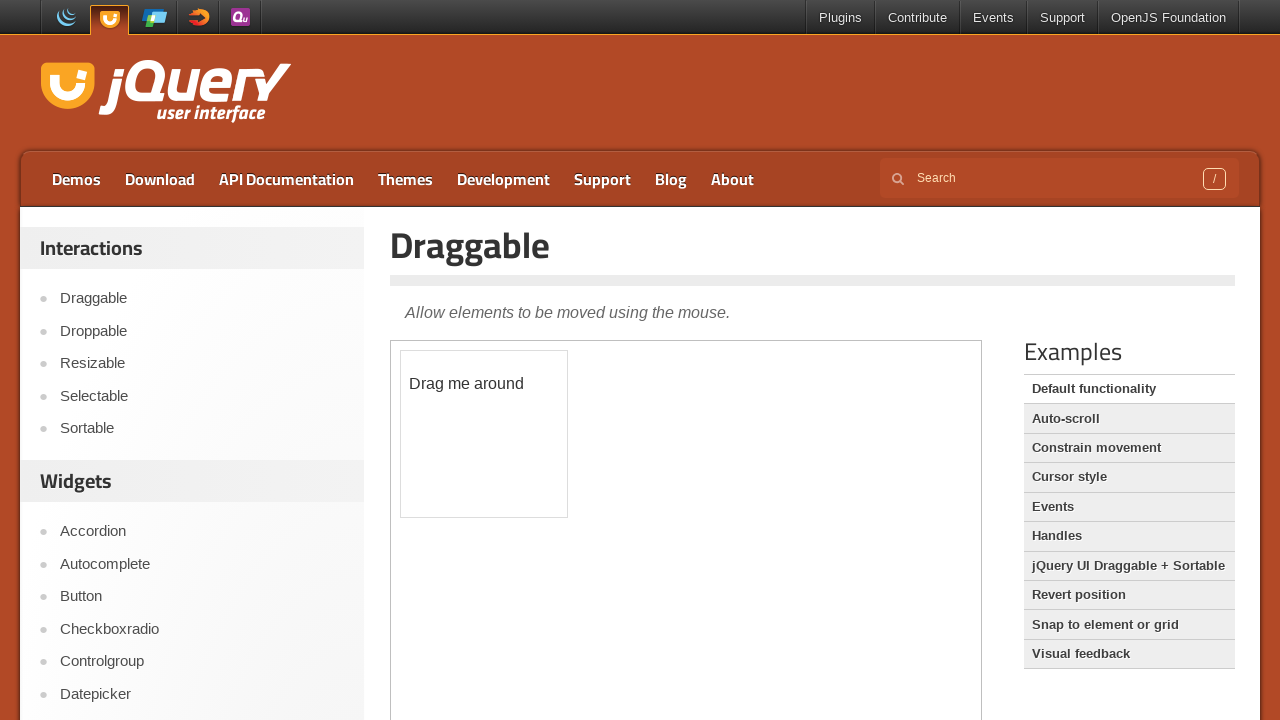

Located the draggable element within the iframe
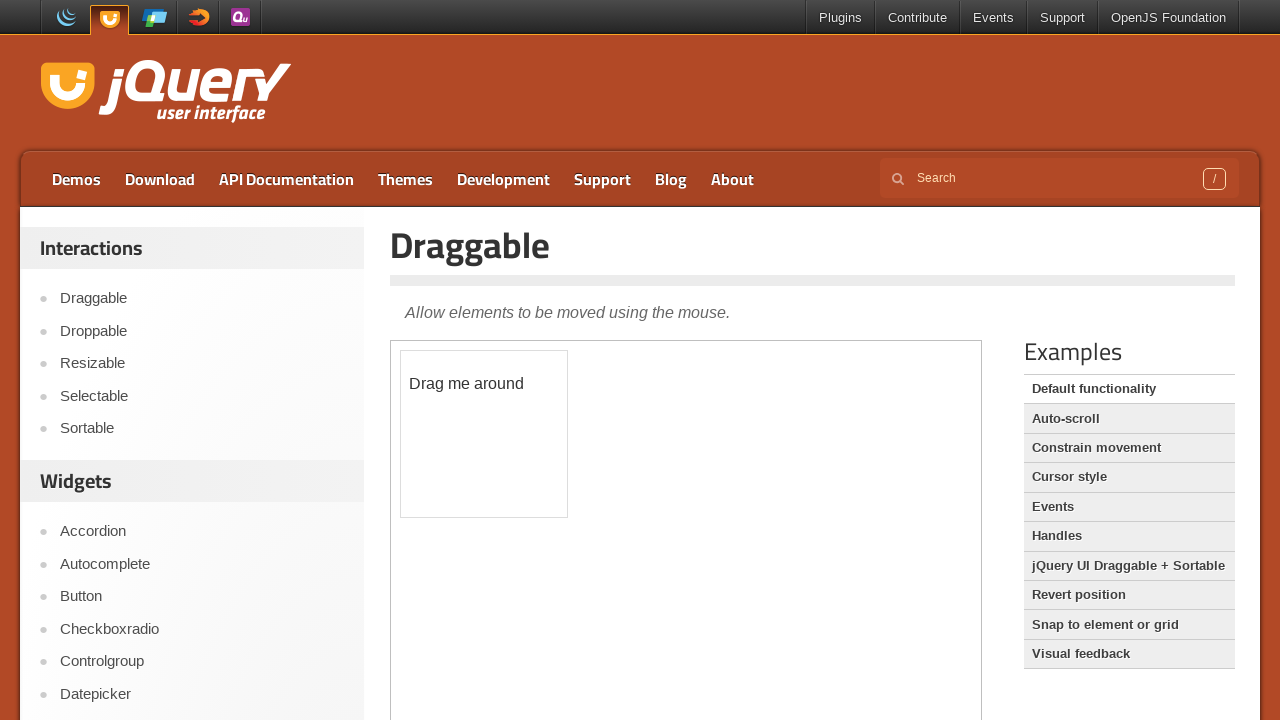

Performed context click (right-click) on the draggable element at (484, 434) on iframe >> nth=0 >> internal:control=enter-frame >> #draggable
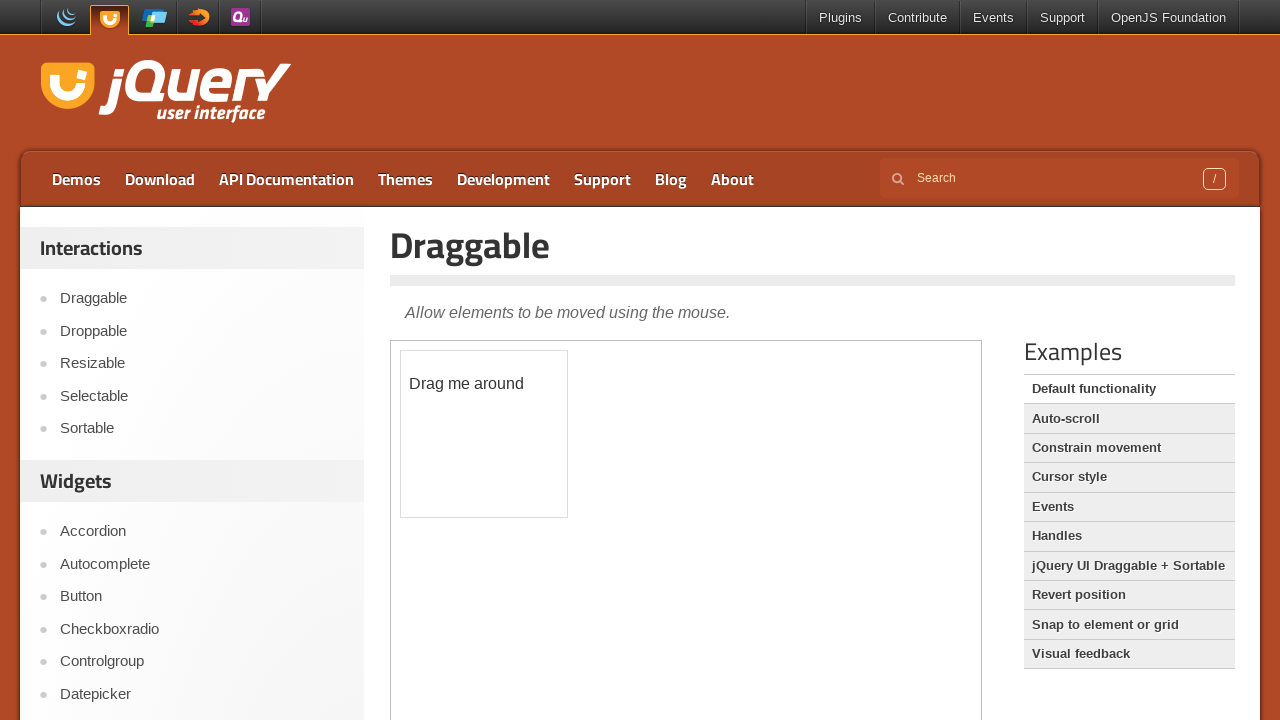

Dragged the element 120px right and 90px down at (521, 441)
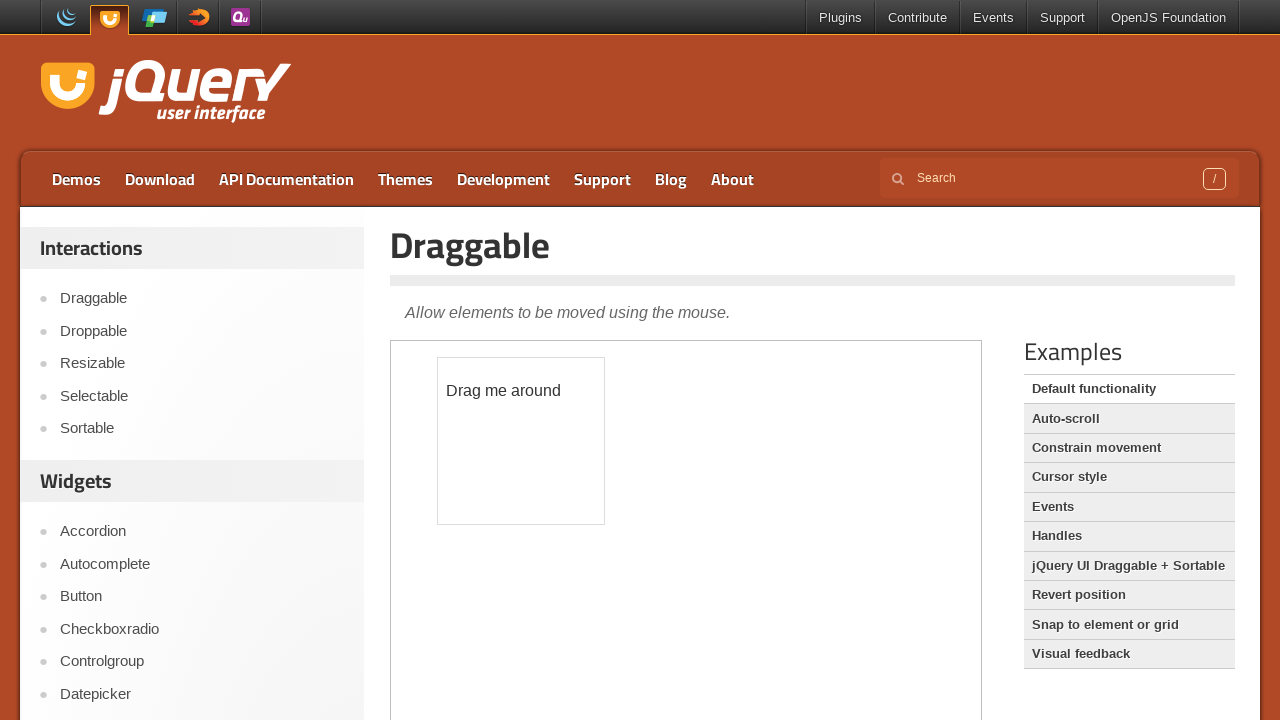

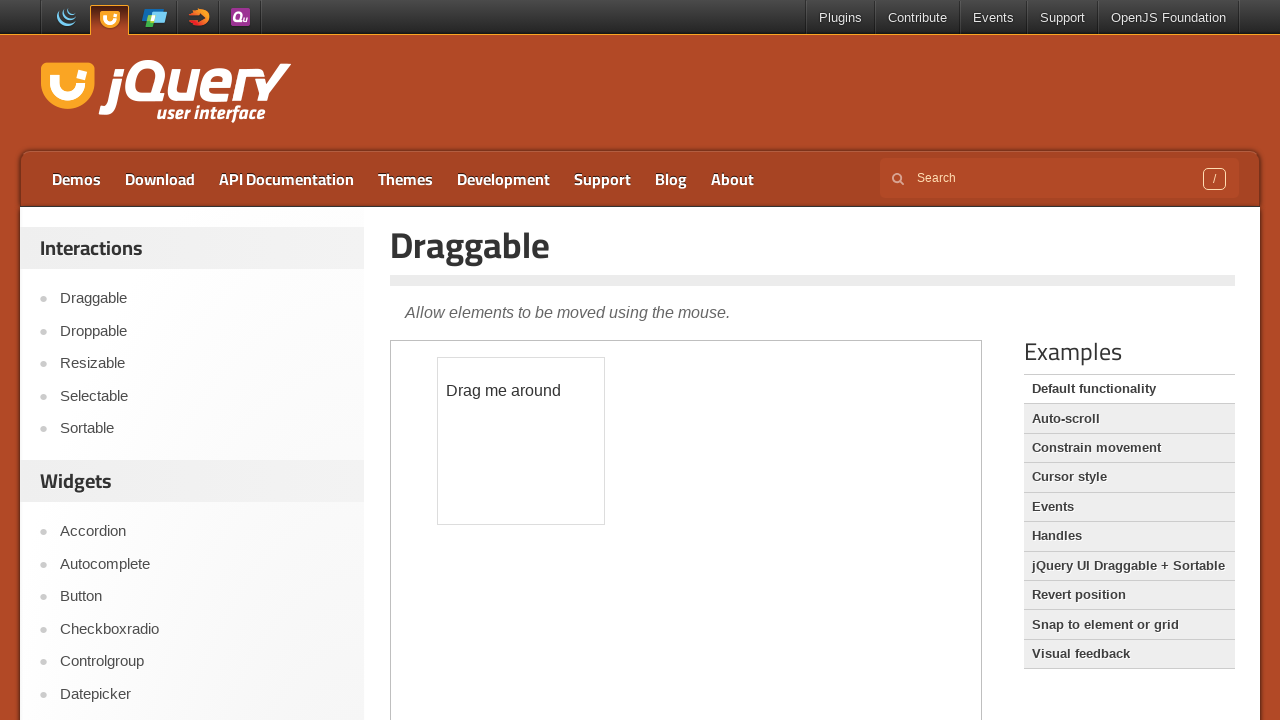